Tests selecting 10 items per page and sorting the table by the second column

Starting URL: https://www.rahulshettyacademy.com/seleniumPractise/#/offers

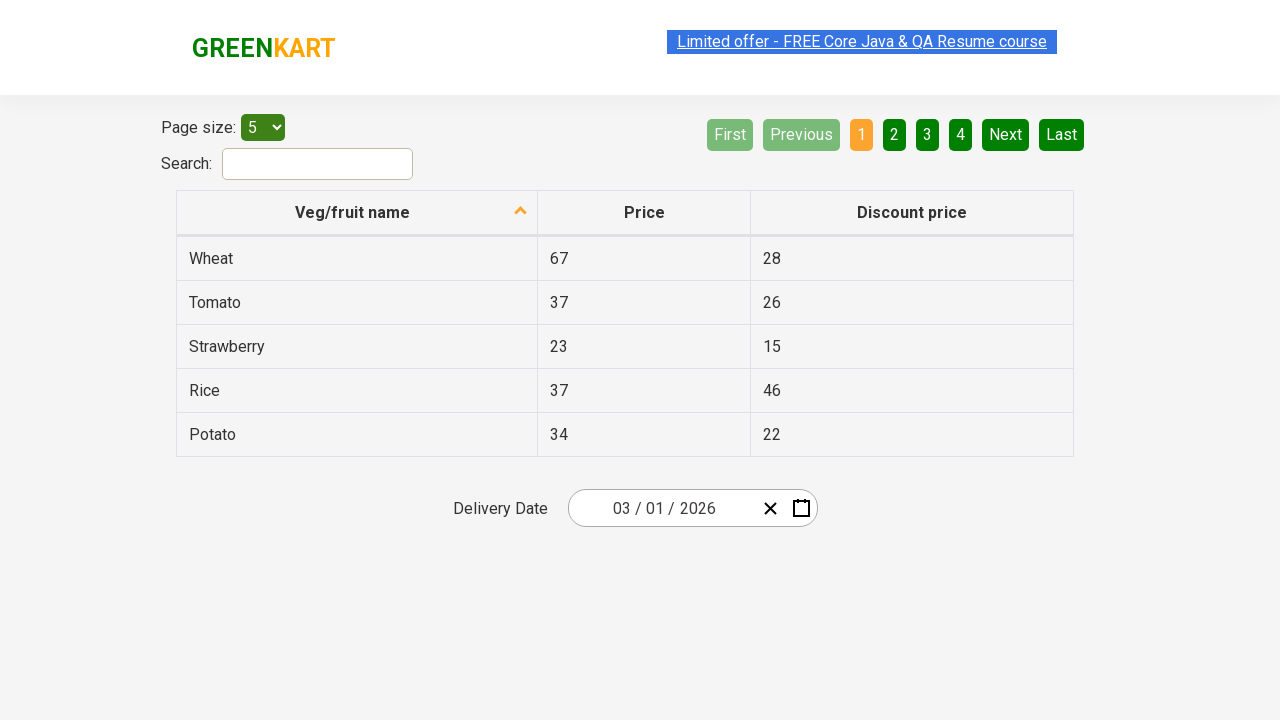

Table loaded on the offers page
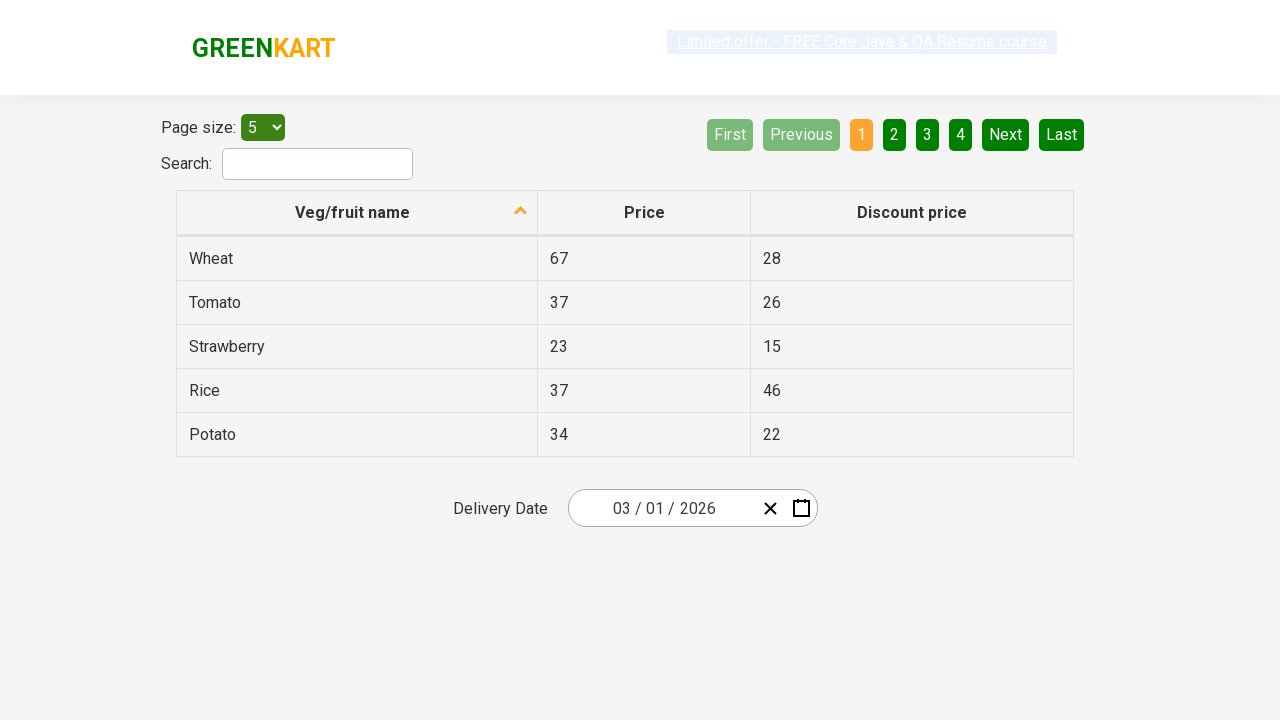

Selected 10 items per page from dropdown on select
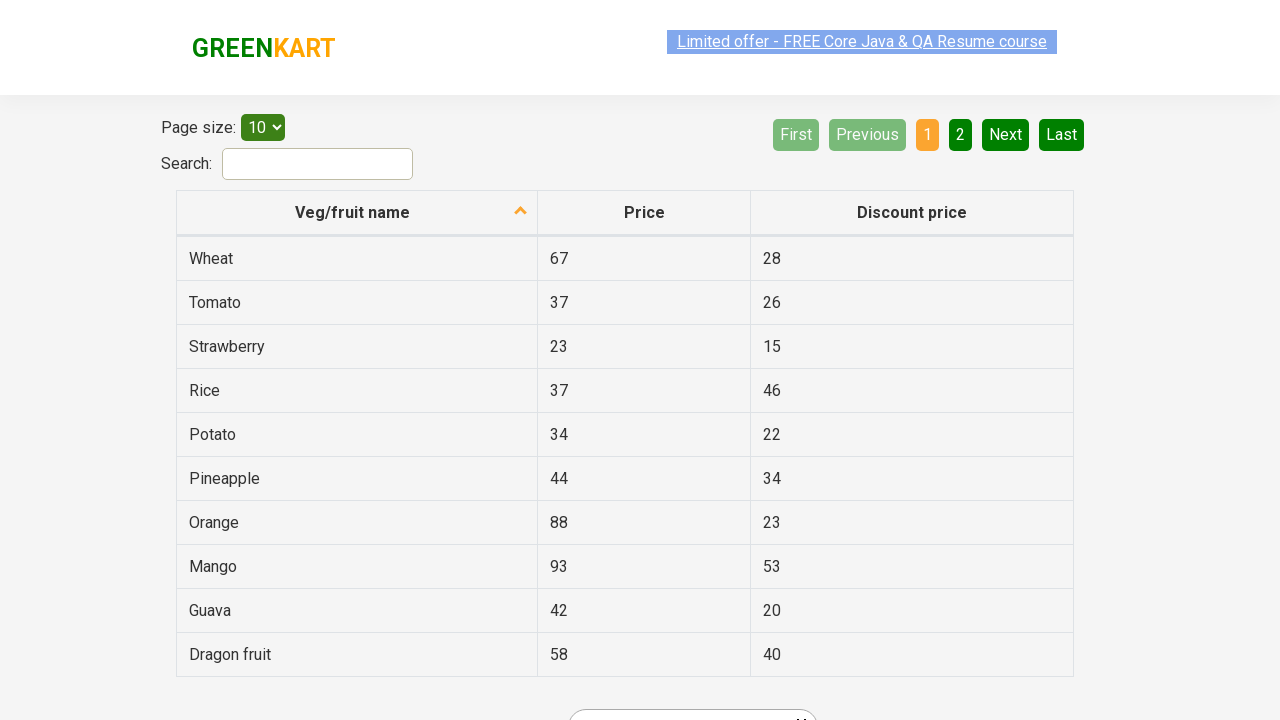

Clicked on second column header to sort table at (644, 213) on table thead tr th:nth-child(2)
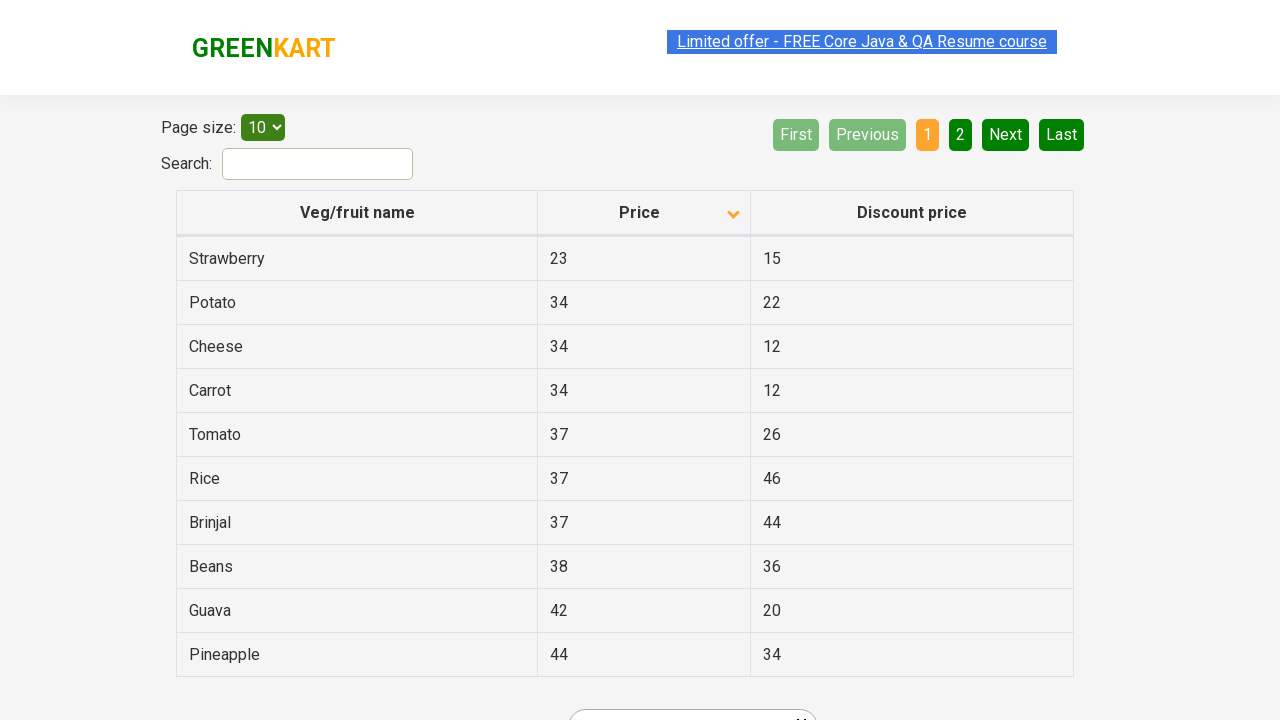

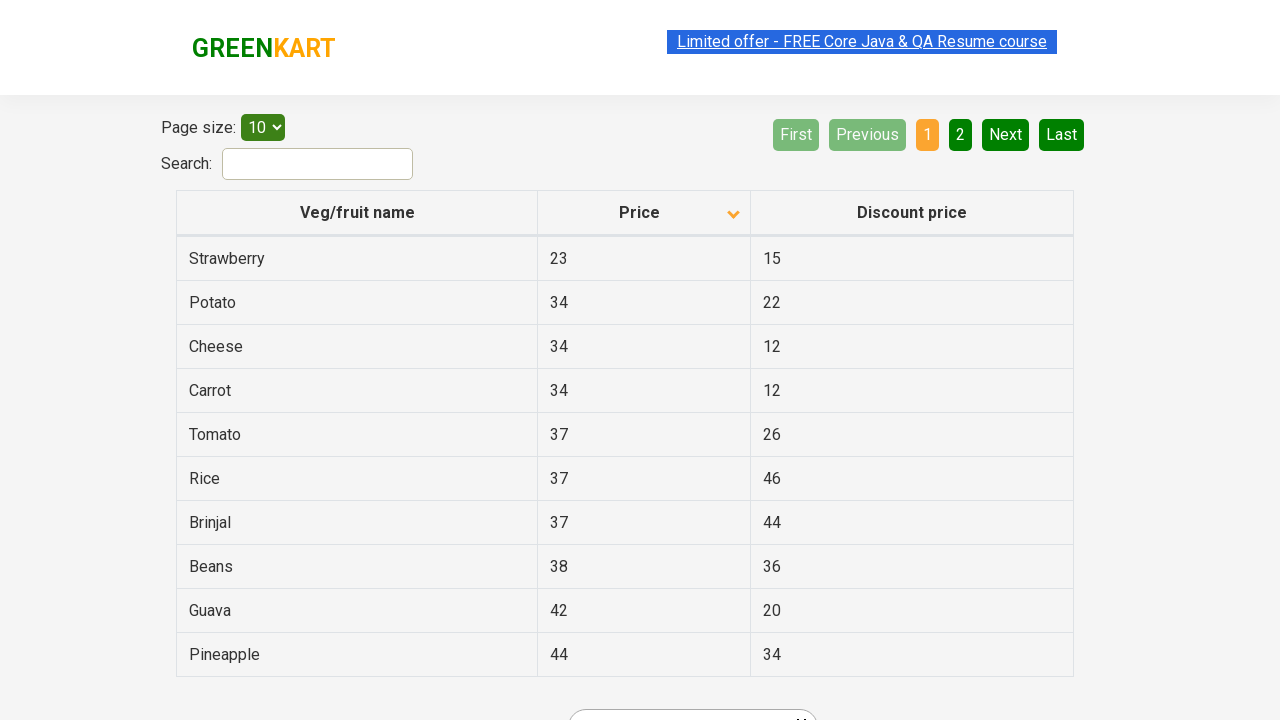